Tests XPath traversal techniques by navigating sibling and parent relationships to locate and get text from buttons on the page

Starting URL: https://rahulshettyacademy.com/AutomationPractice/

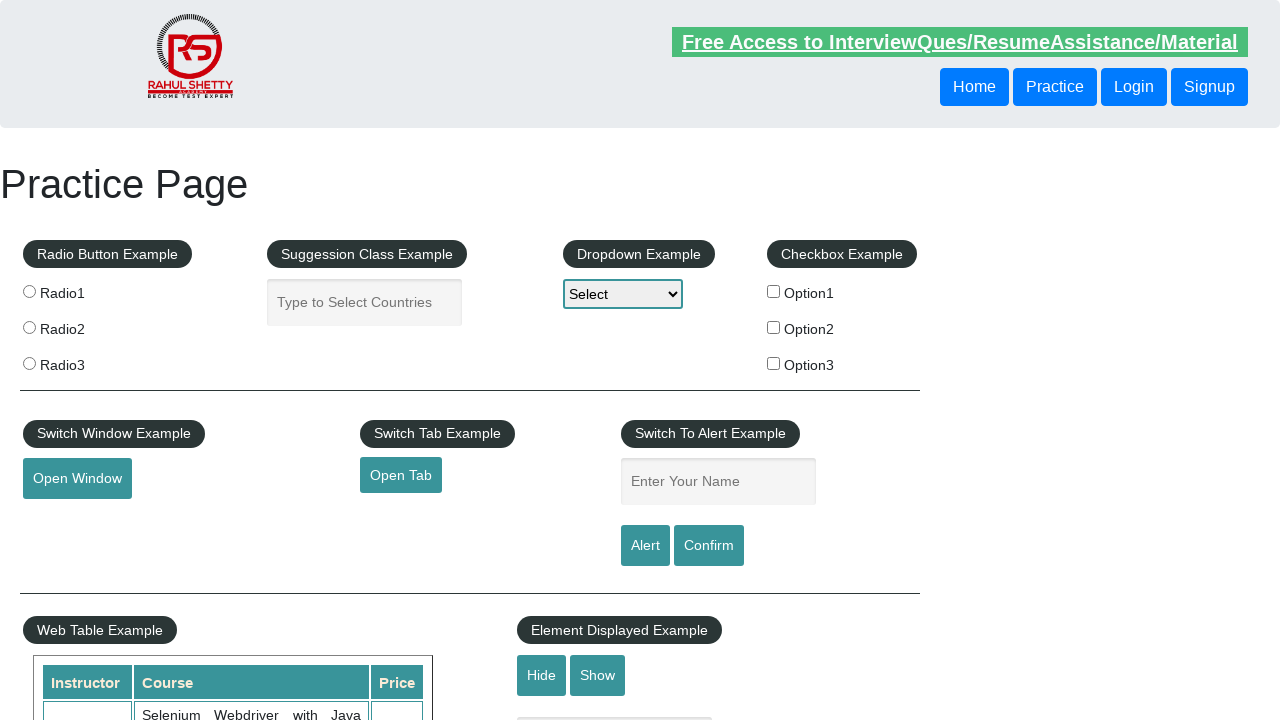

Navigated to https://rahulshettyacademy.com/AutomationPractice/
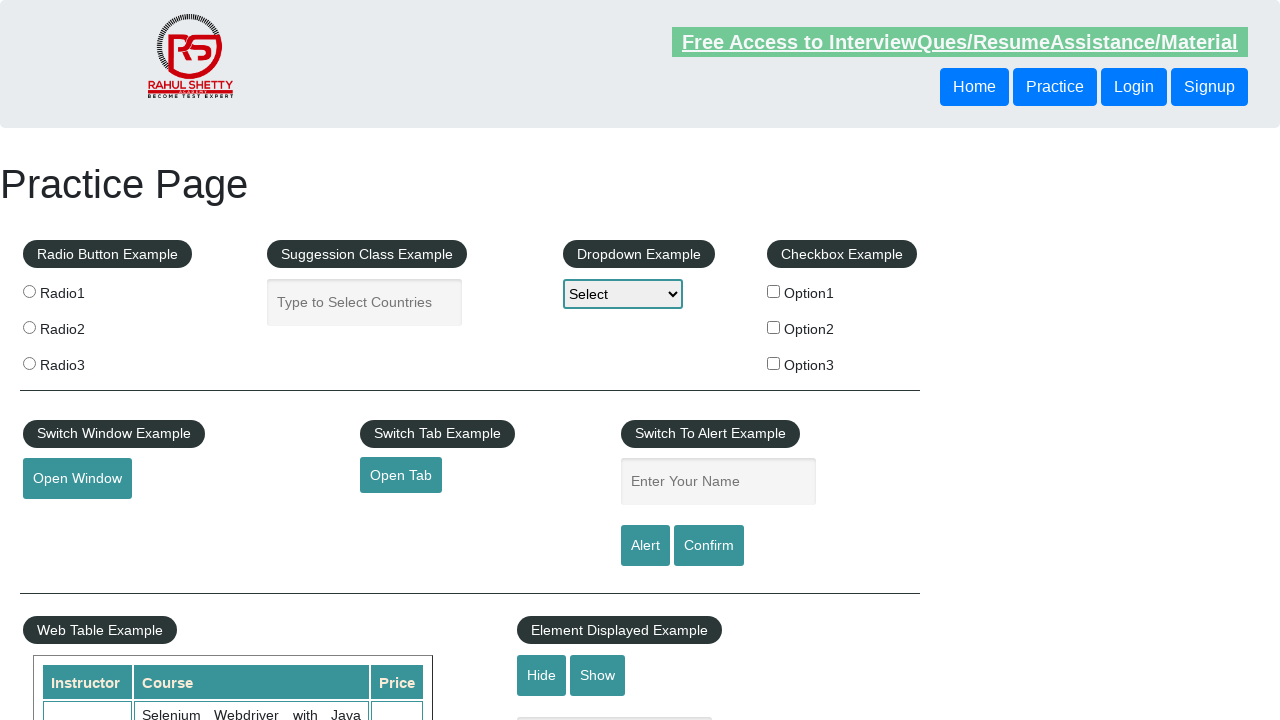

Retrieved text from first button's following sibling: Login
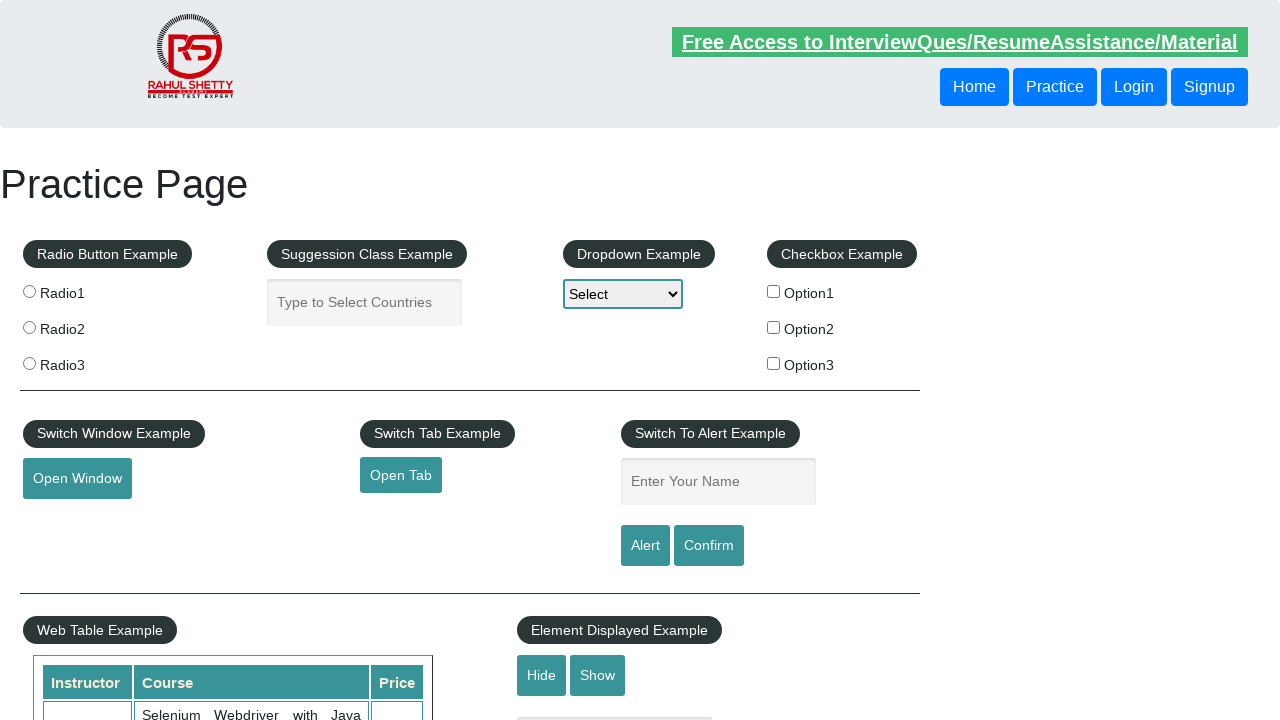

Retrieved text from second button's following sibling: Signup
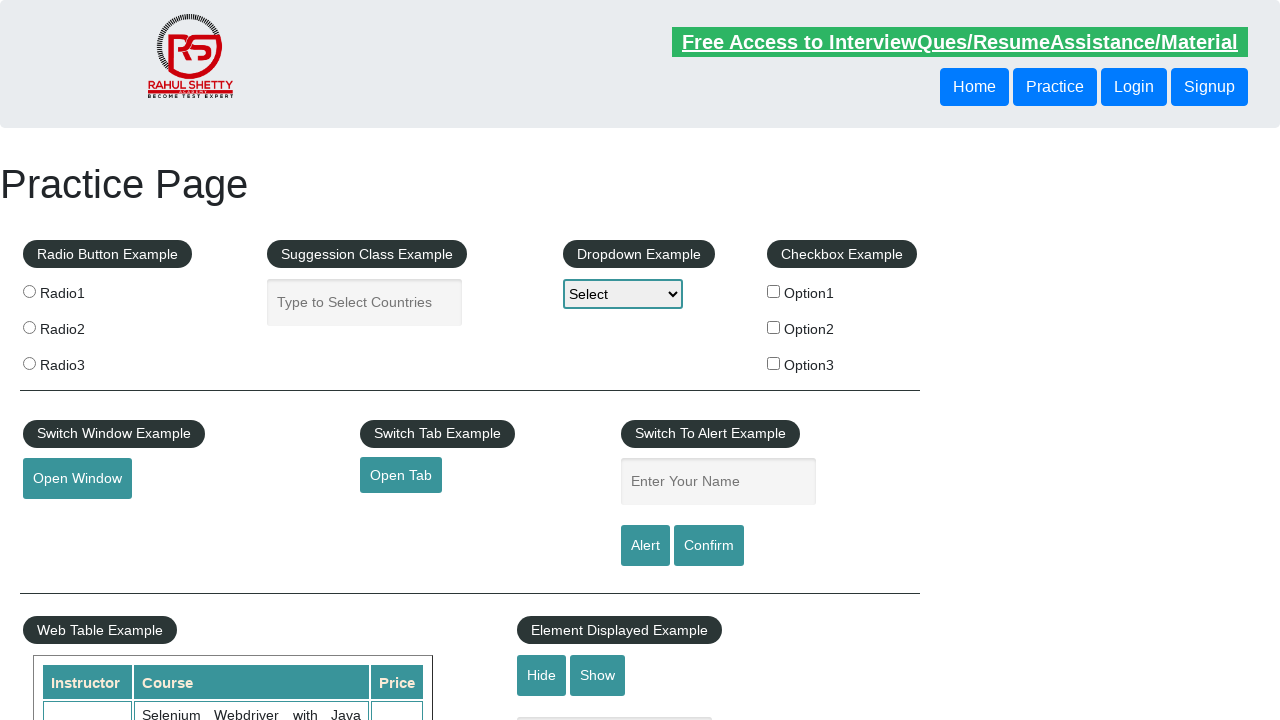

Retrieved text by traversing parent relationships: Practice
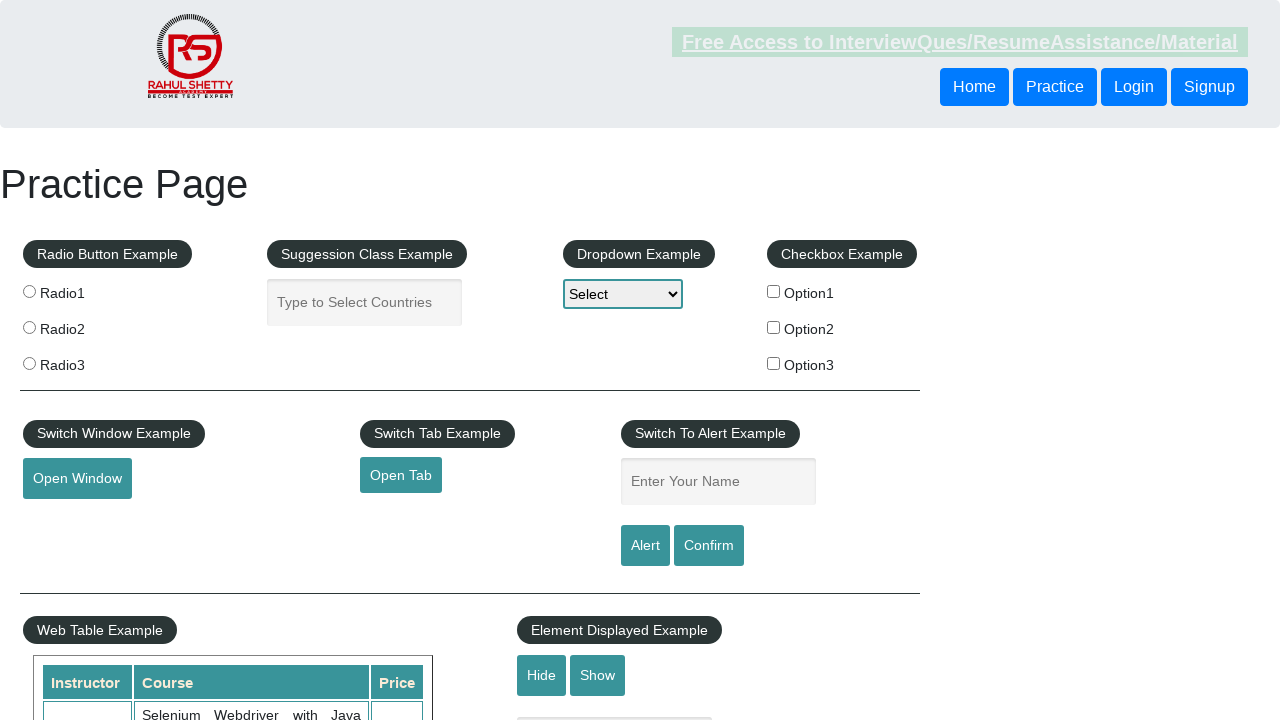

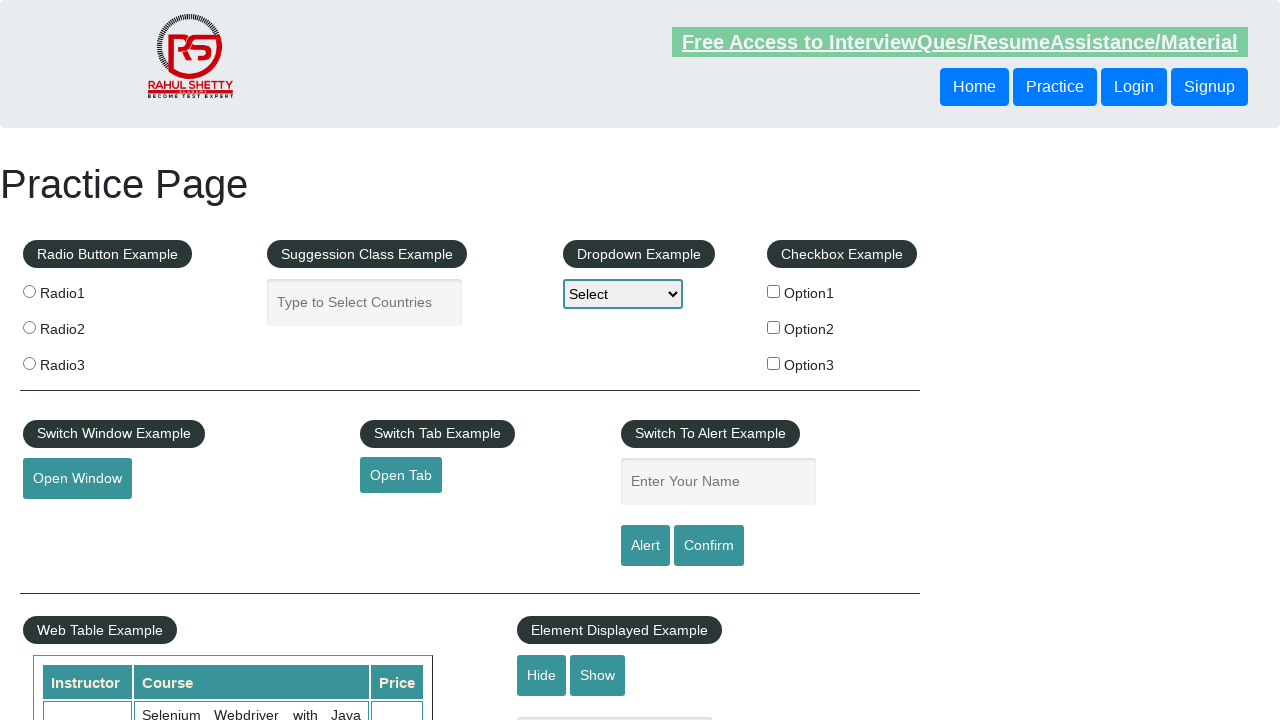